Tests navigation functionality by clicking on a link, verifying the page title, then navigating back and verifying the title again

Starting URL: https://practice.cydeo.com

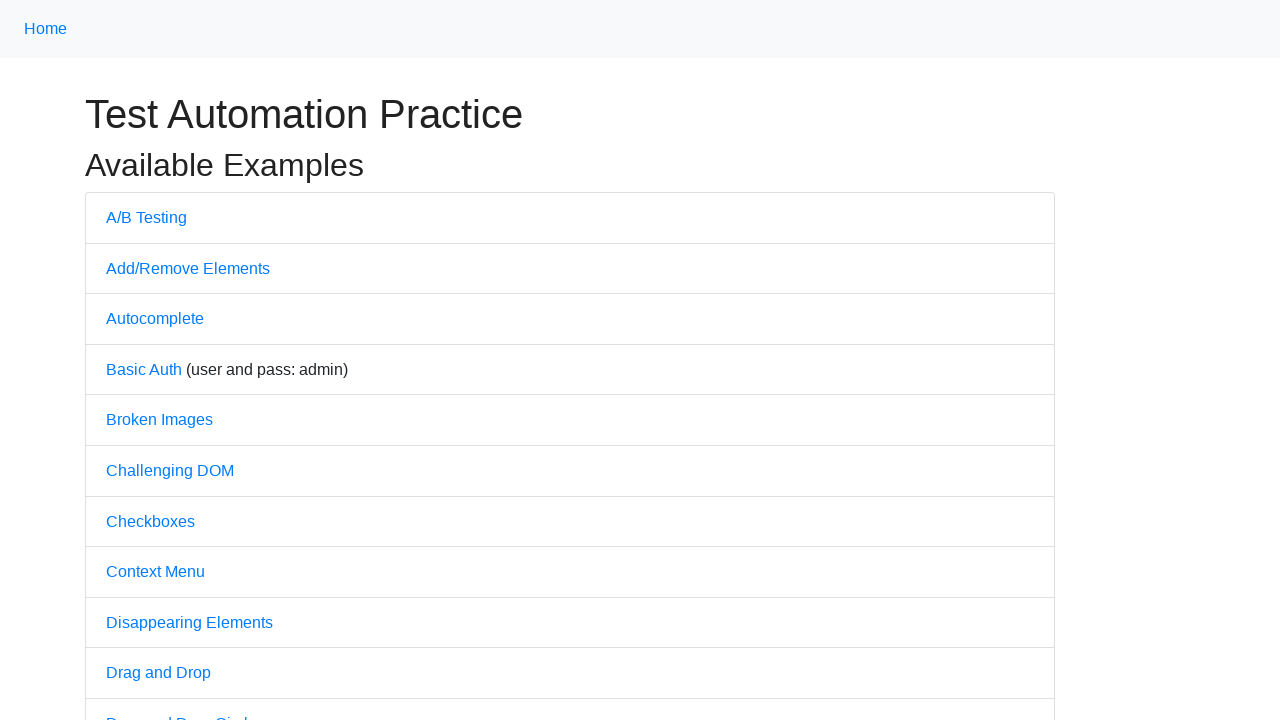

Clicked on A/B Testing link at (146, 217) on text=A/B Testing
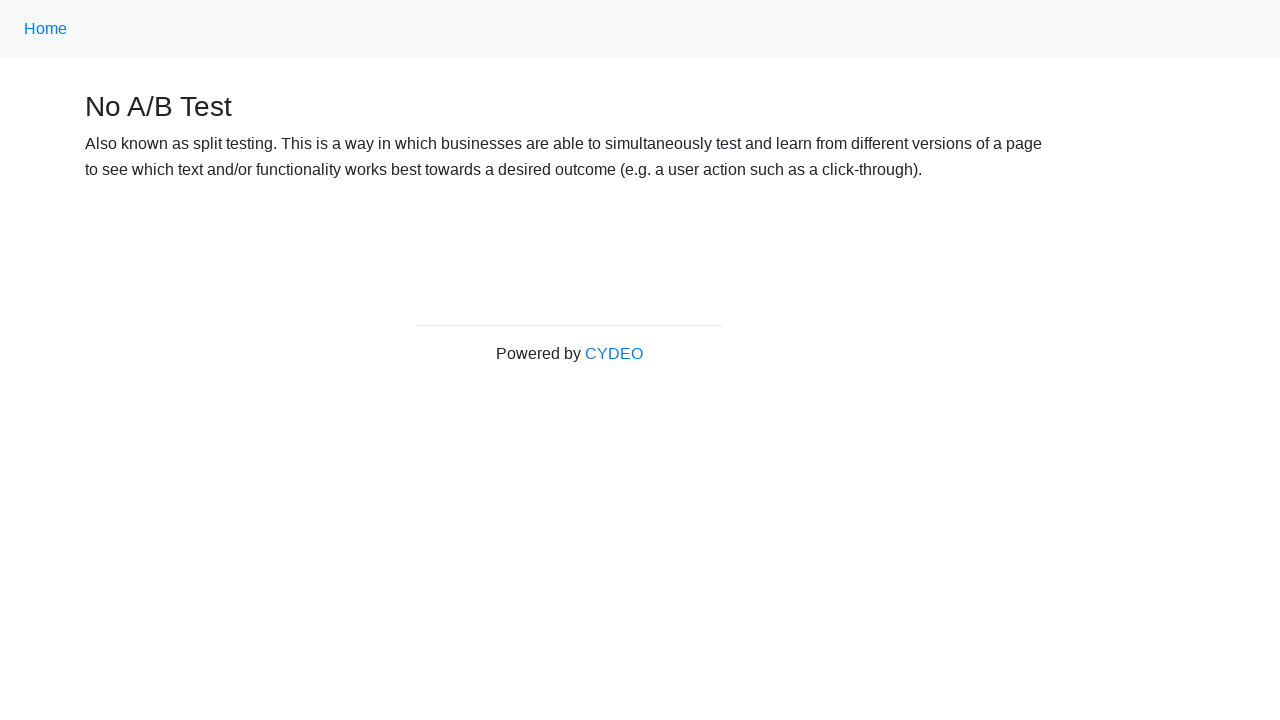

Verified A/B Testing page title is 'No A/B Test'
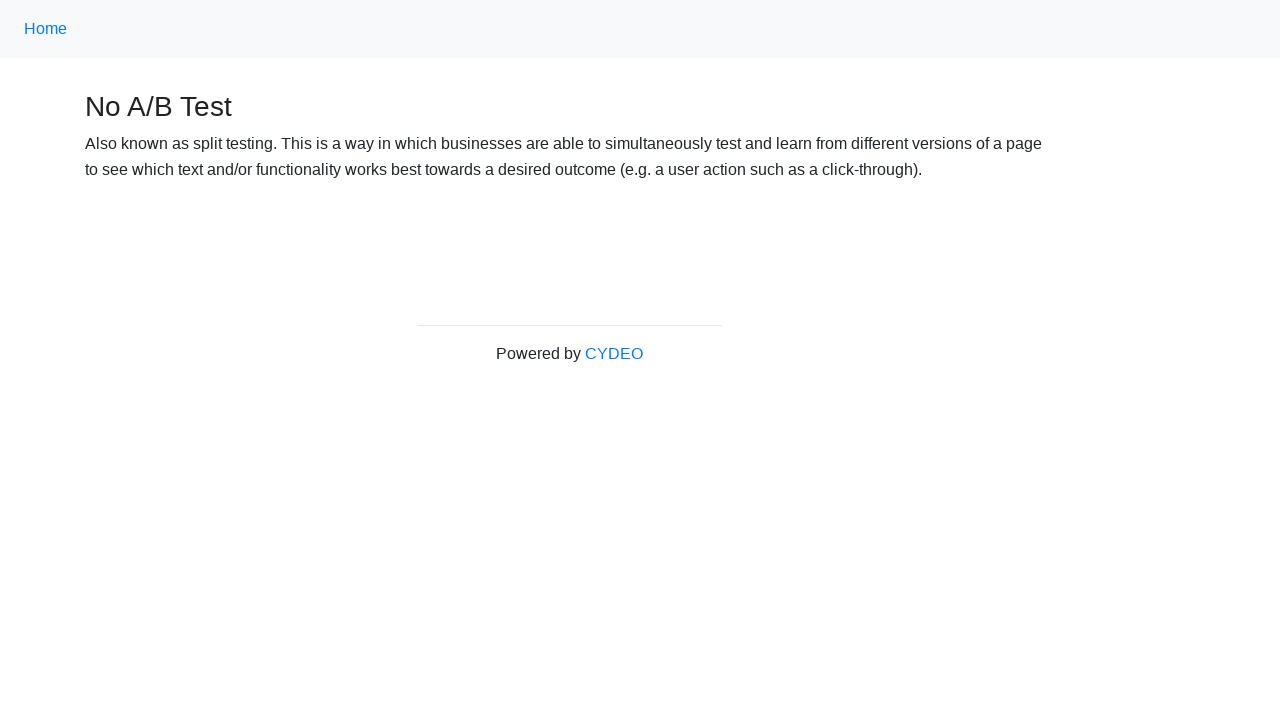

Navigated back to home page
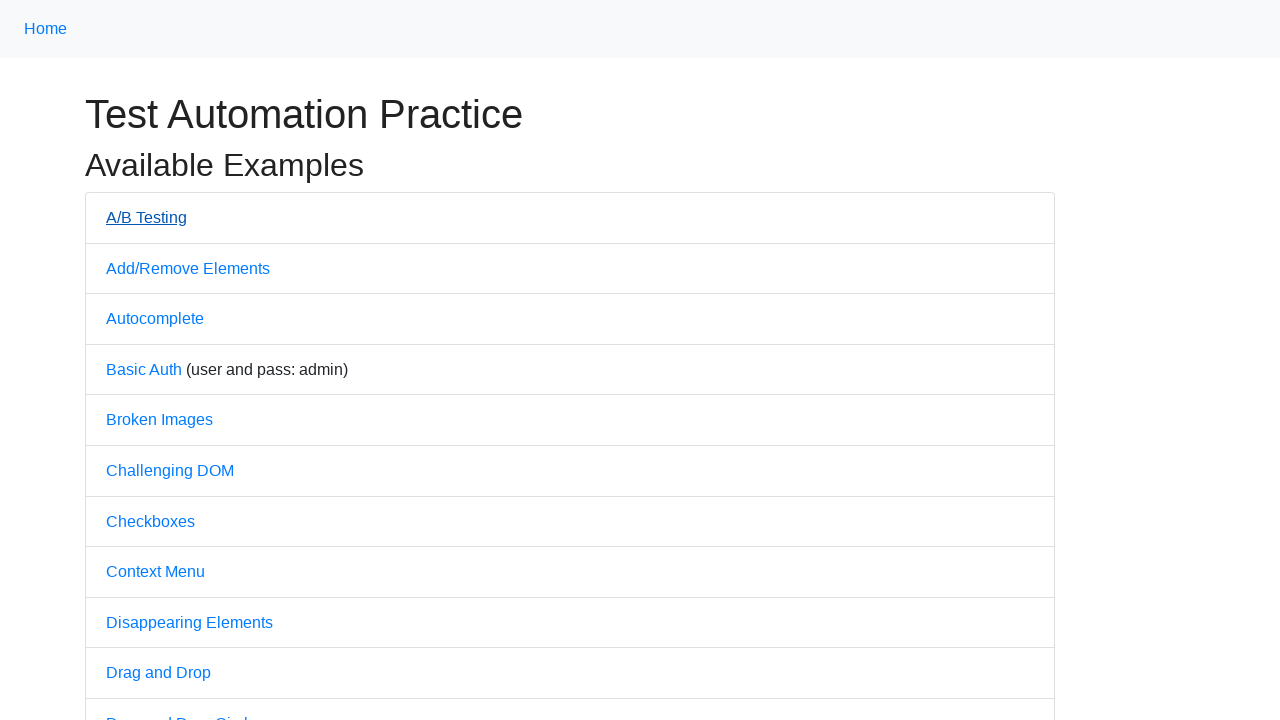

Verified Practice page title is 'Practice'
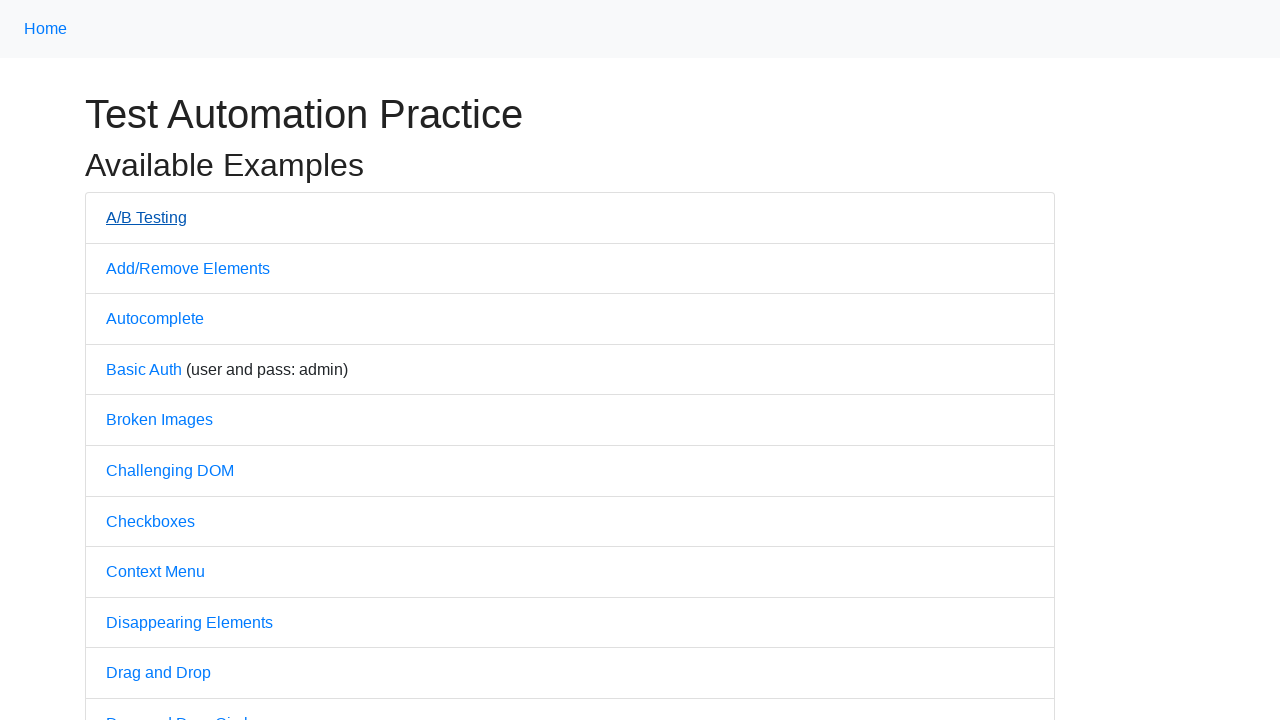

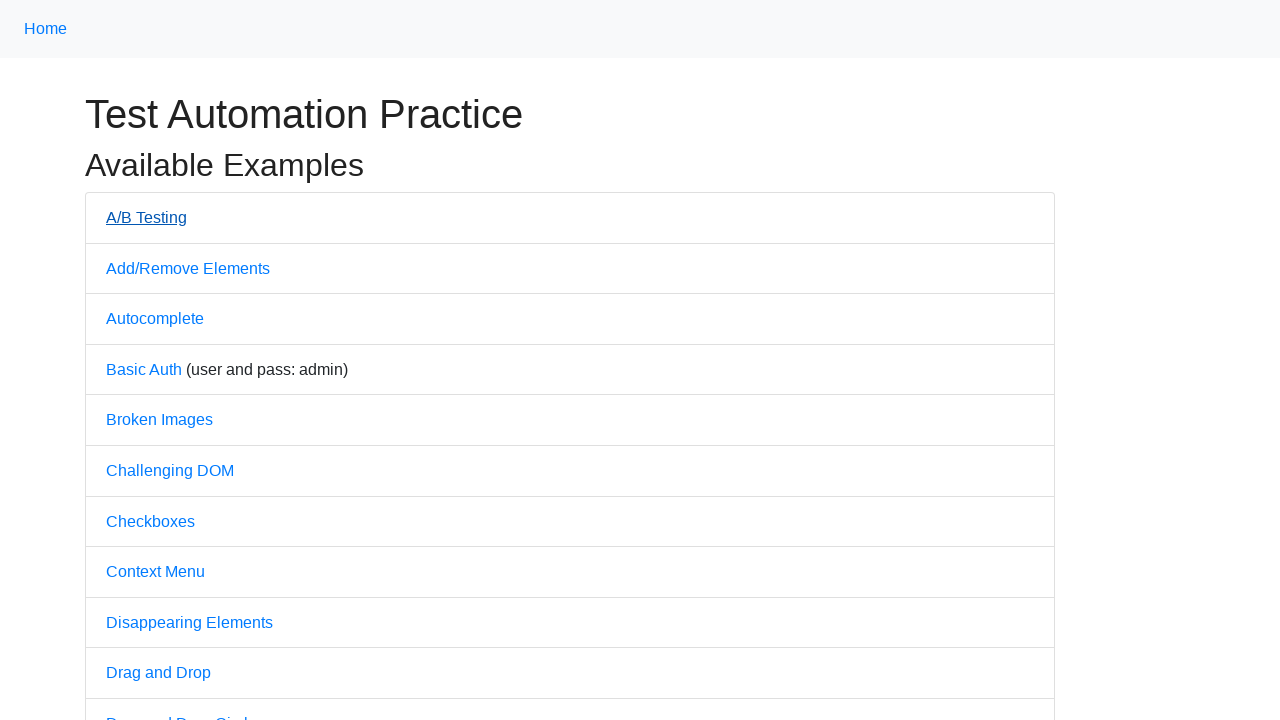